Visits a GitHub user profile page multiple times (10 iterations). Each iteration navigates to the same profile URL.

Starting URL: https://github.com/yashksaini-coder

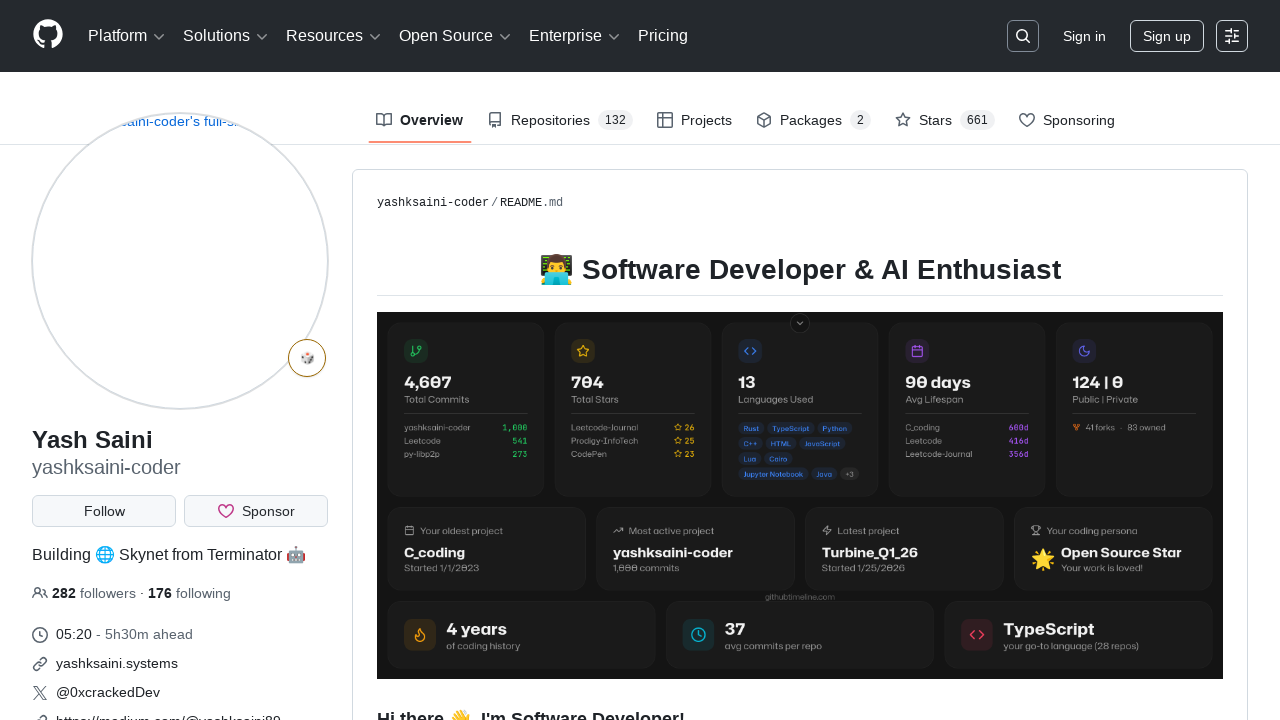

Navigated to GitHub user profile page (yashksaini-coder)
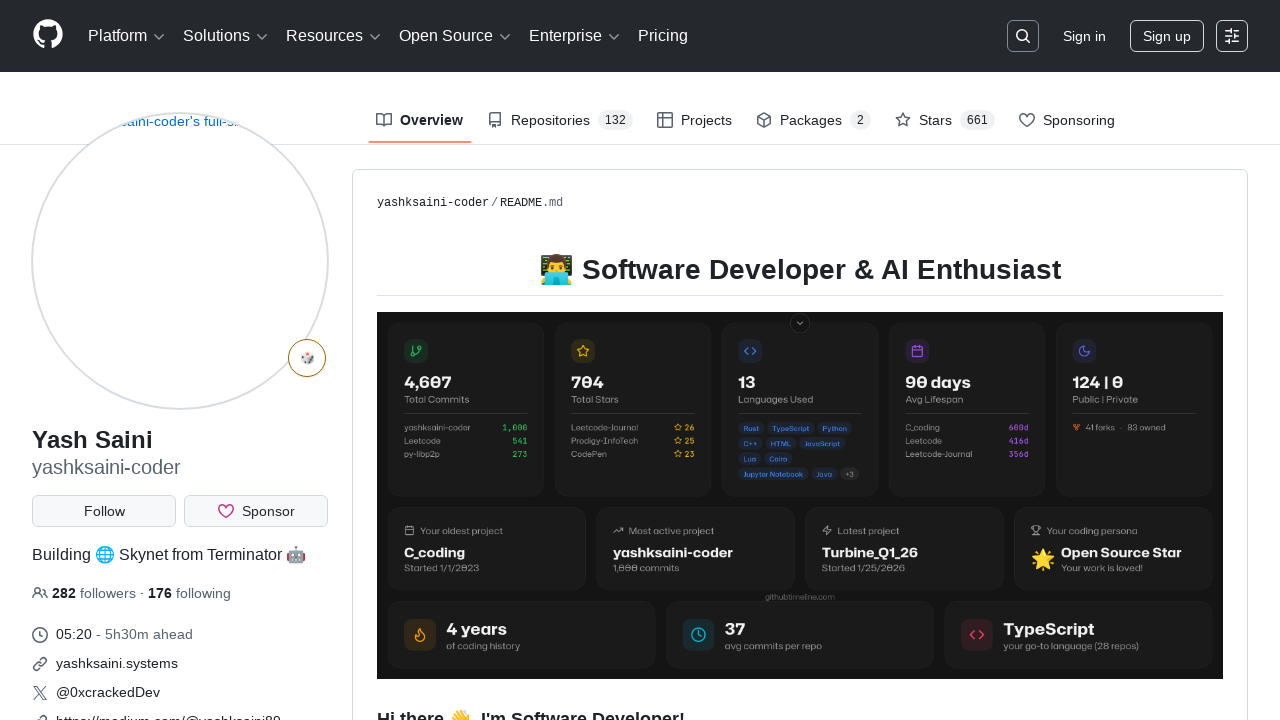

Waited for page to reach networkidle state
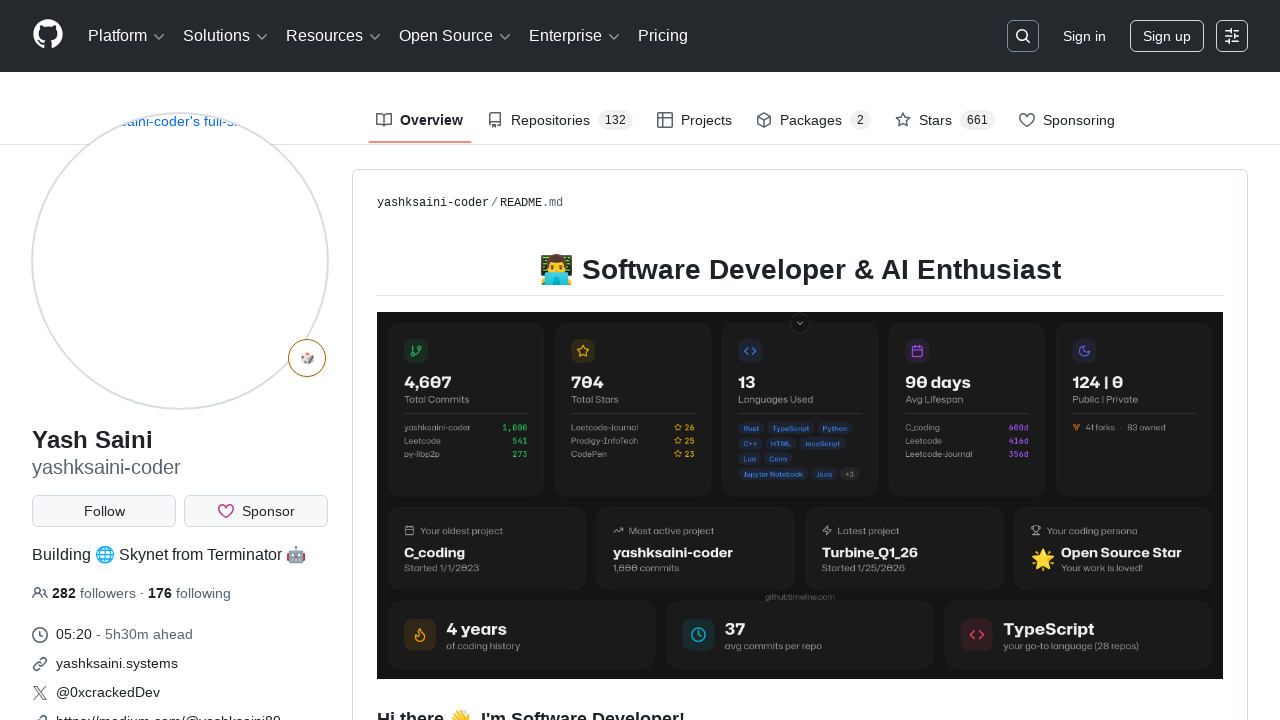

Navigated to GitHub user profile page (yashksaini-coder)
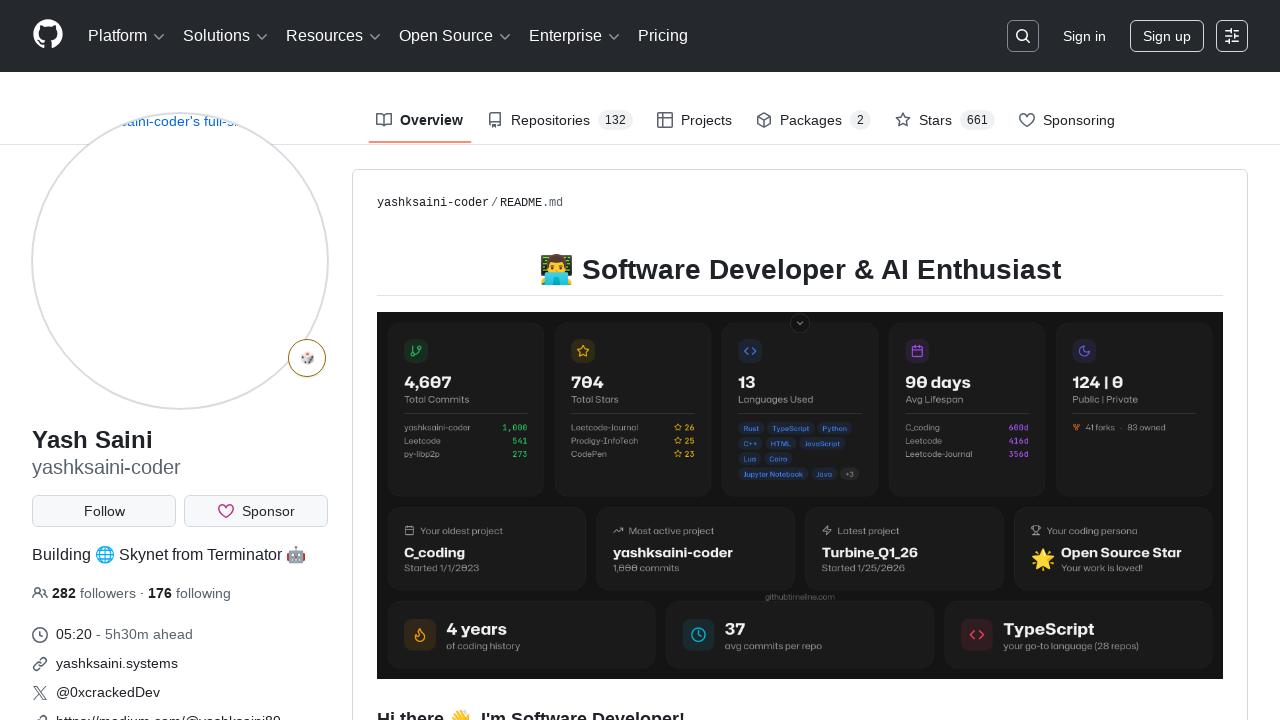

Waited for page to reach networkidle state
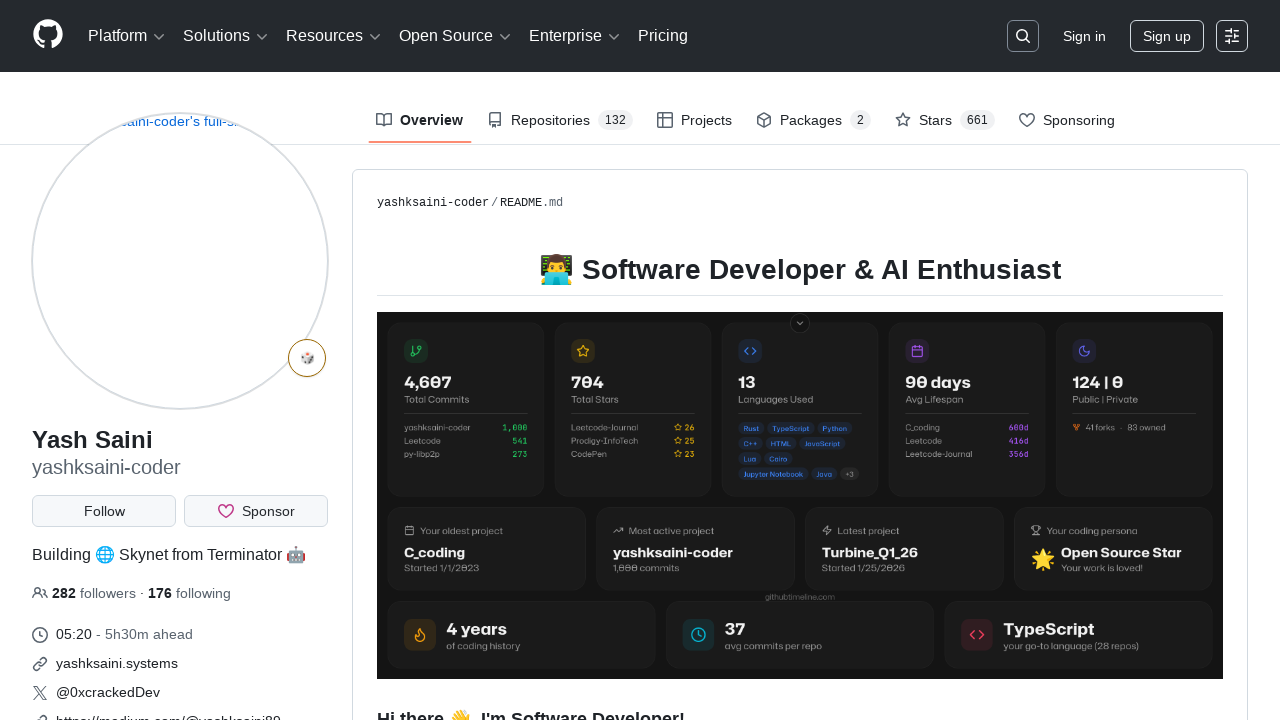

Navigated to GitHub user profile page (yashksaini-coder)
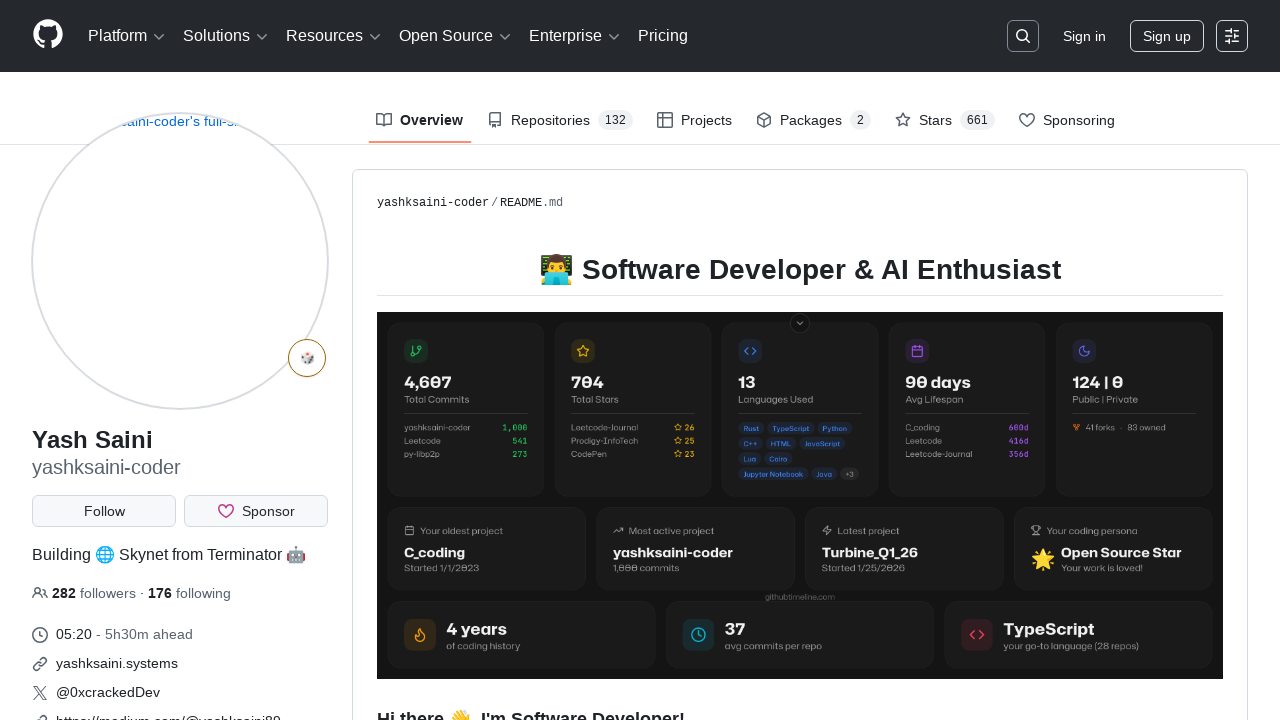

Waited for page to reach networkidle state
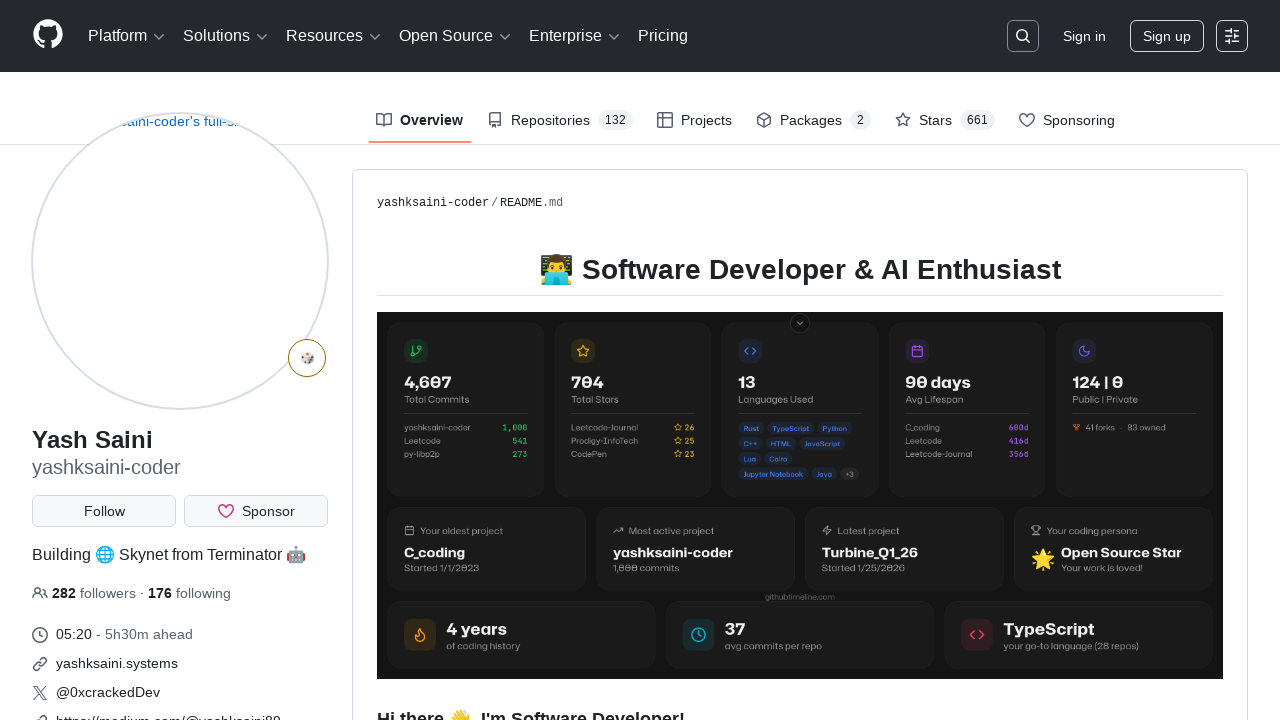

Navigated to GitHub user profile page (yashksaini-coder)
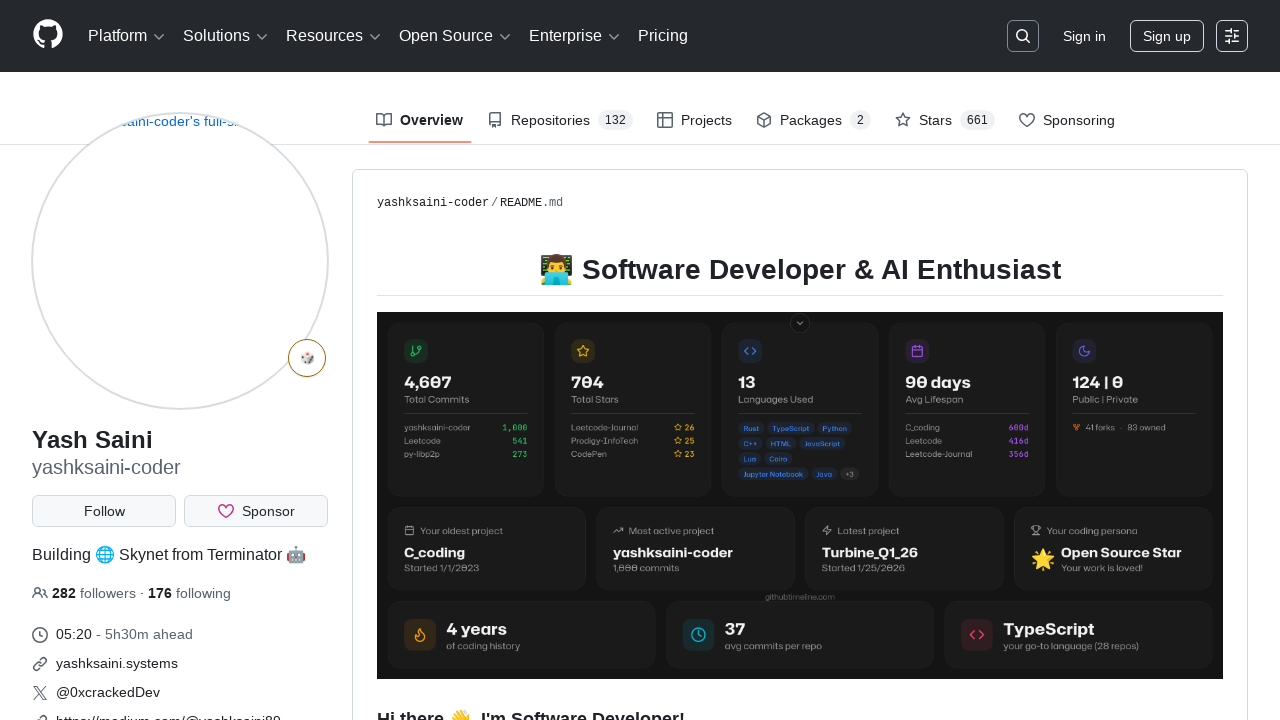

Waited for page to reach networkidle state
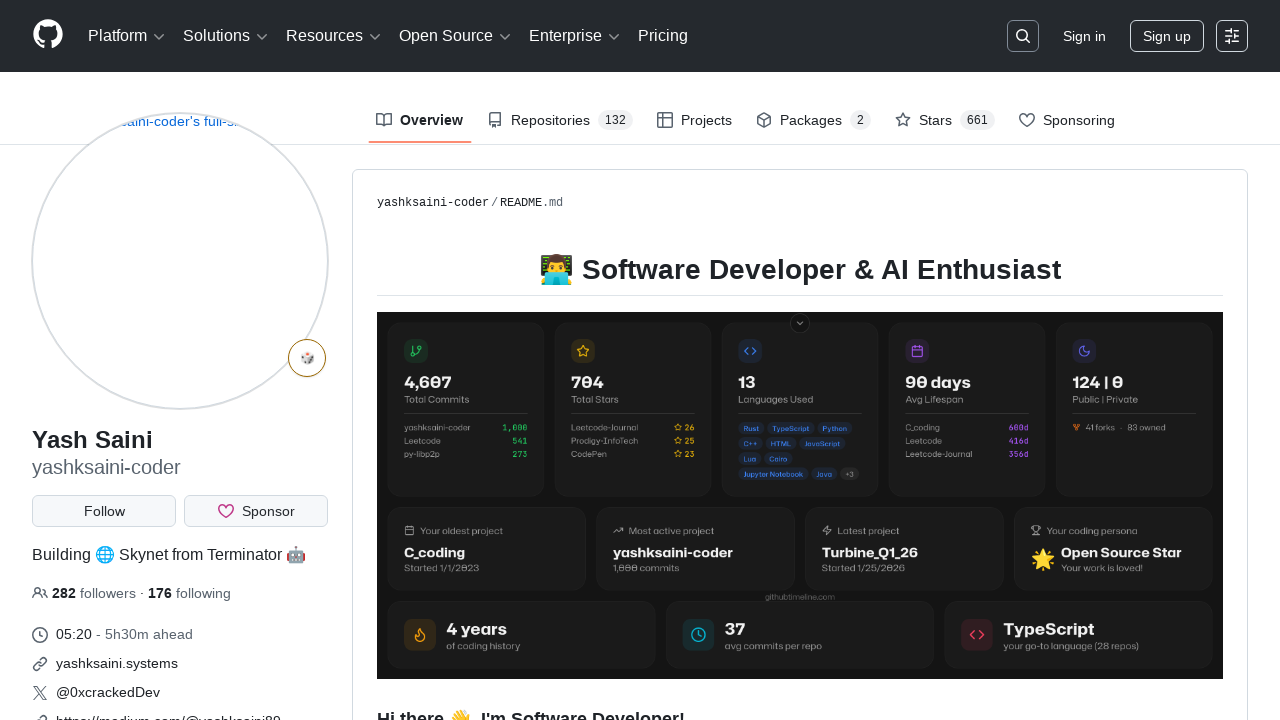

Navigated to GitHub user profile page (yashksaini-coder)
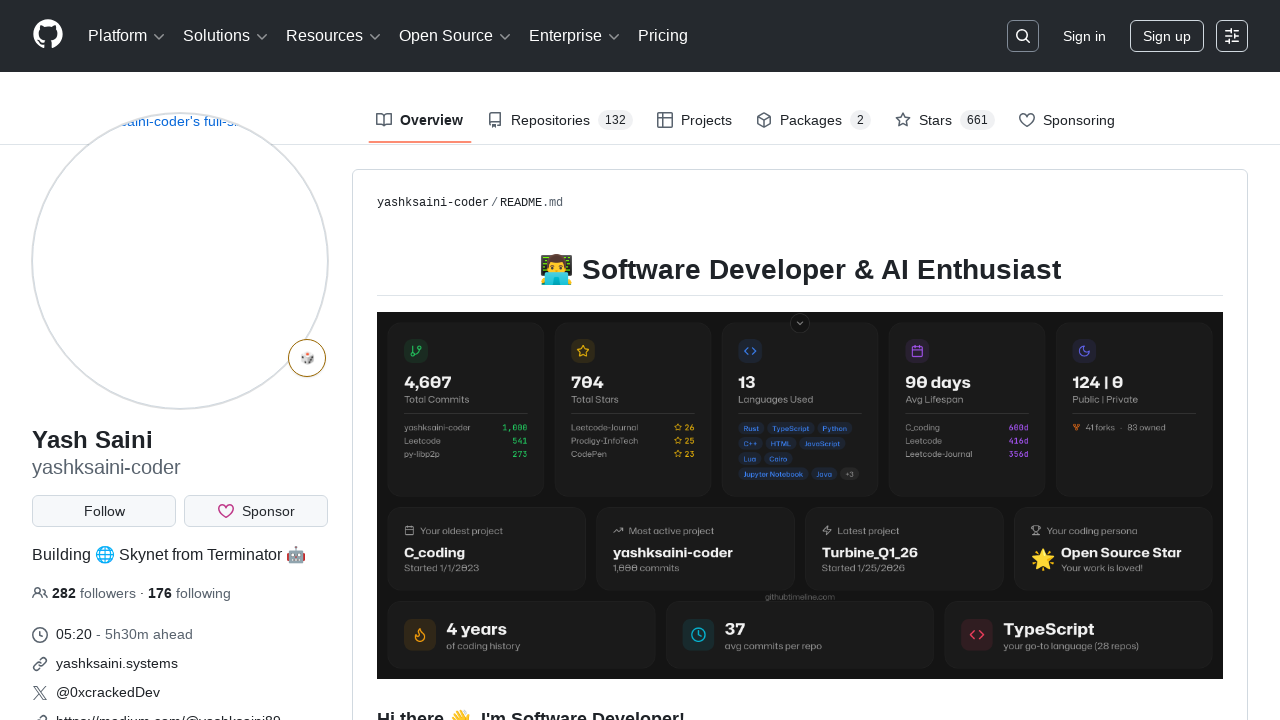

Waited for page to reach networkidle state
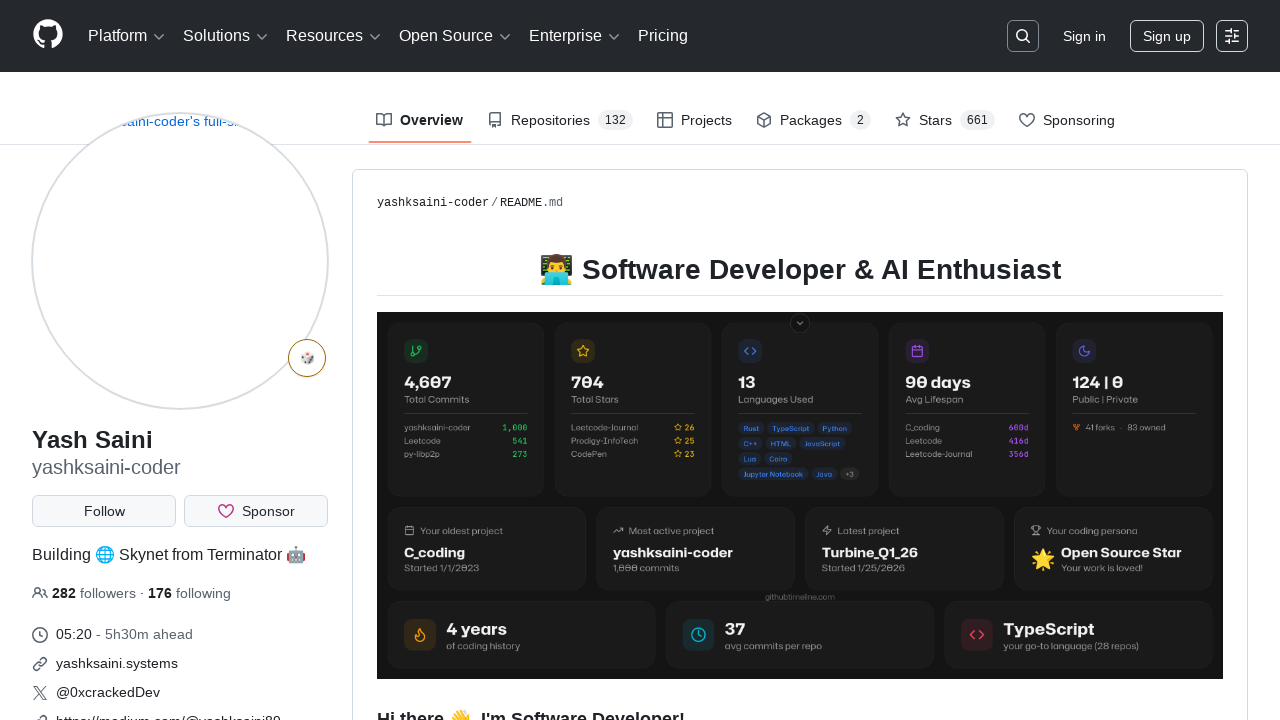

Navigated to GitHub user profile page (yashksaini-coder)
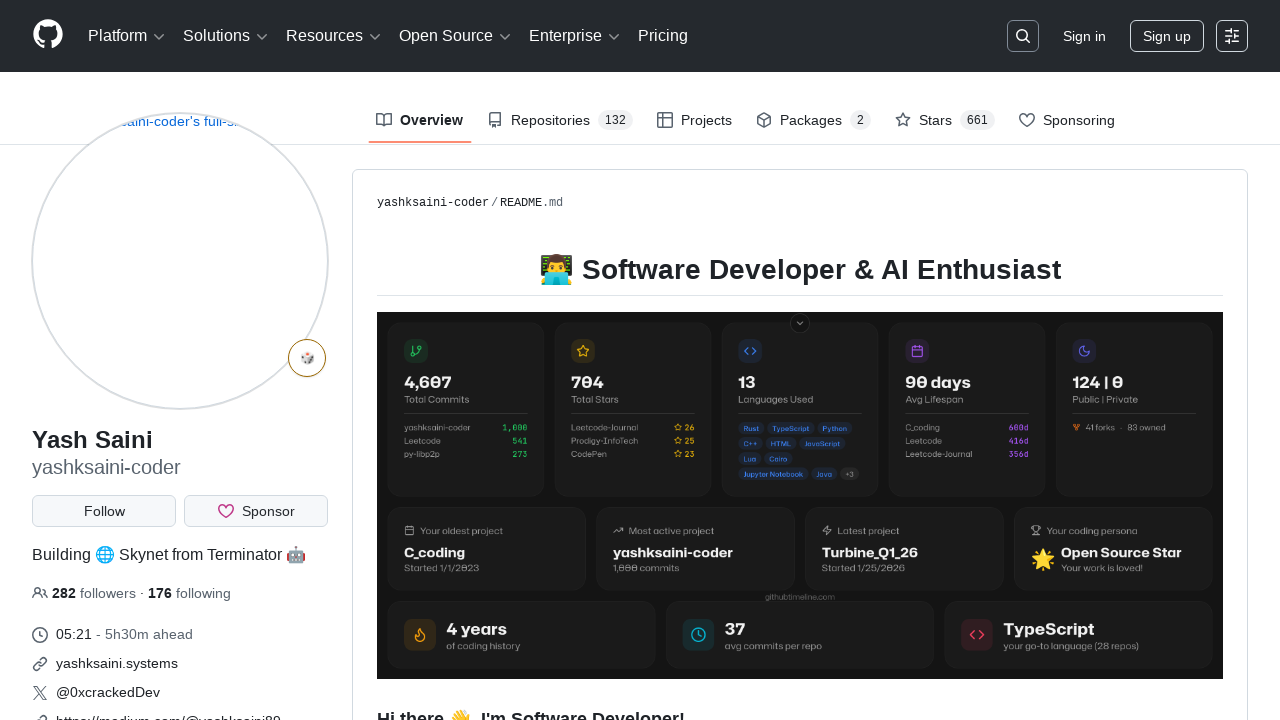

Waited for page to reach networkidle state
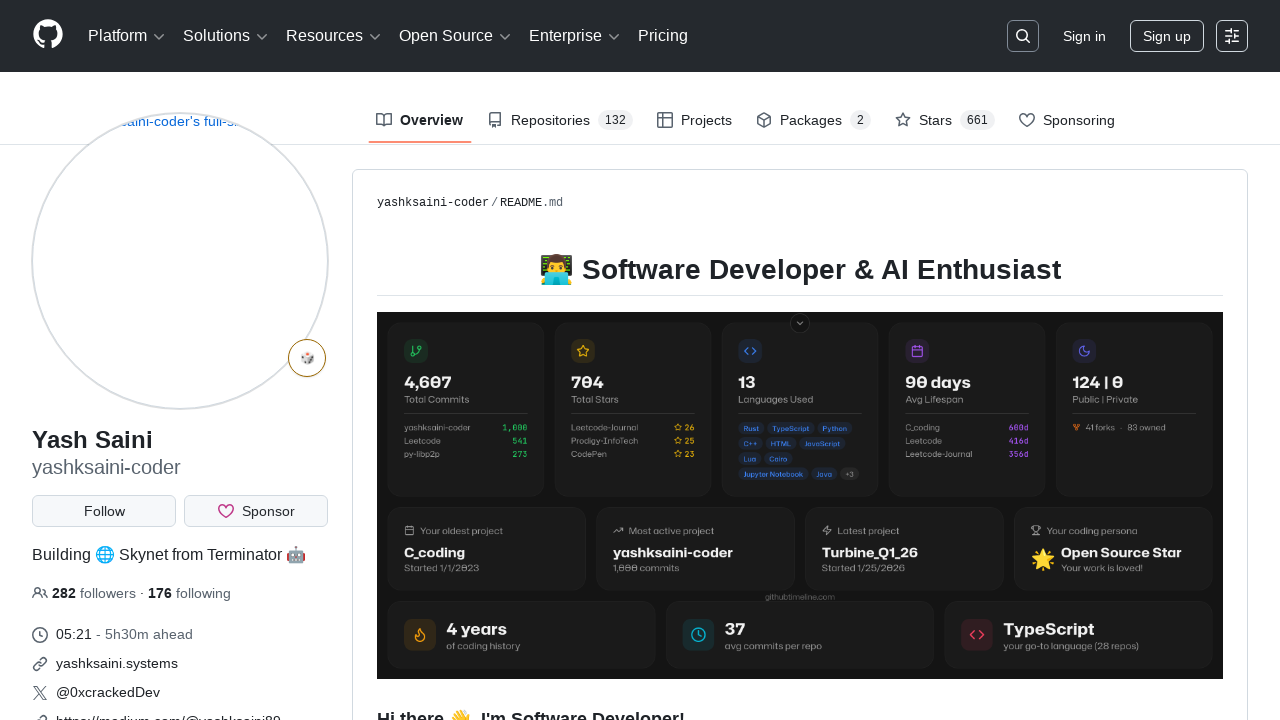

Navigated to GitHub user profile page (yashksaini-coder)
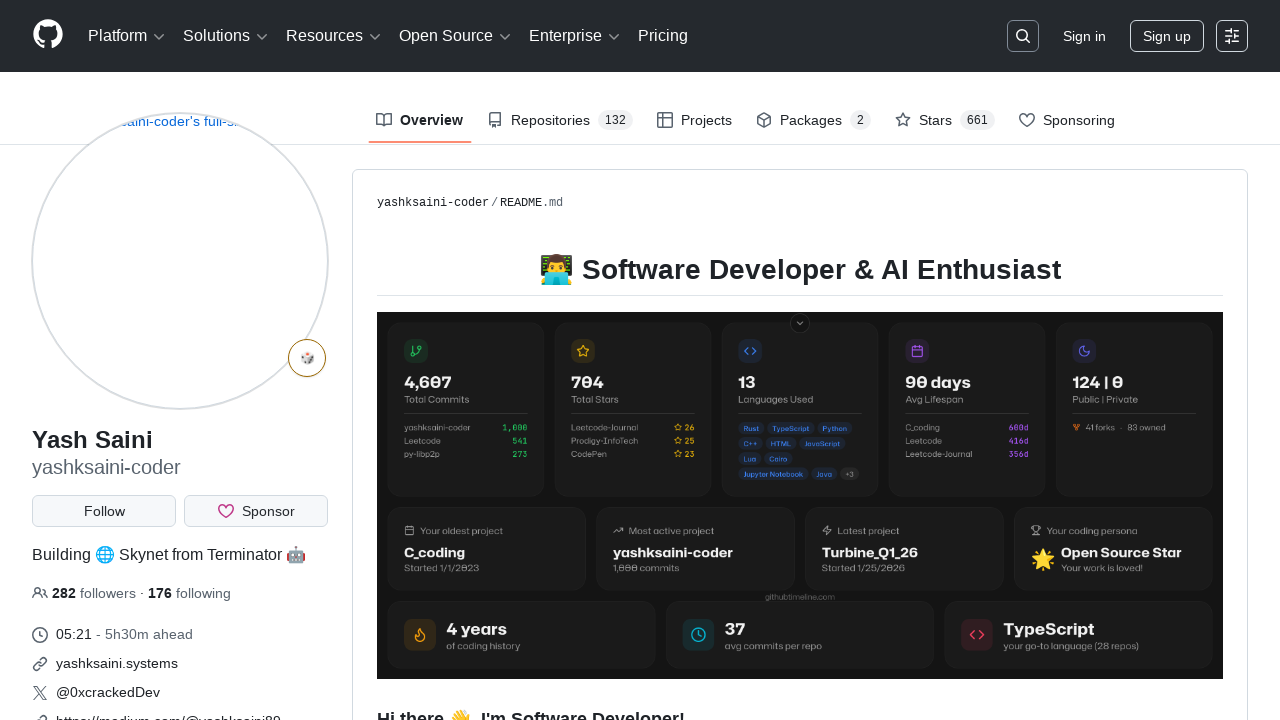

Waited for page to reach networkidle state
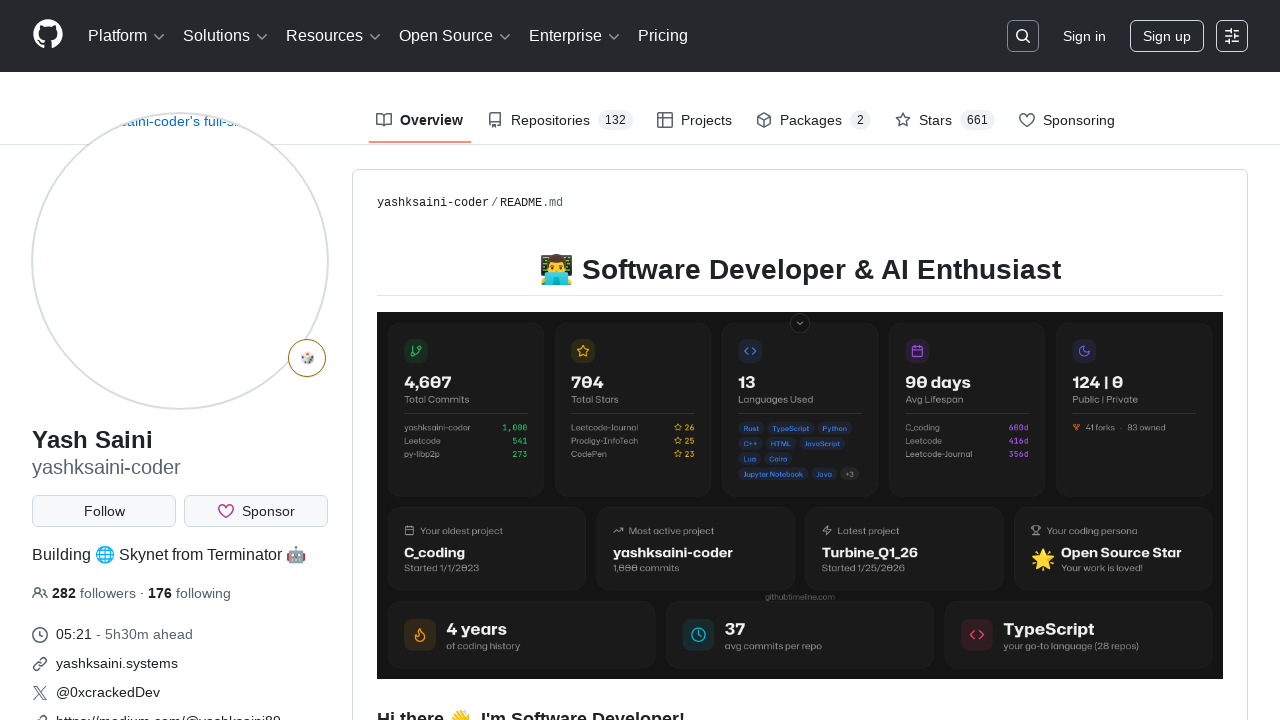

Navigated to GitHub user profile page (yashksaini-coder)
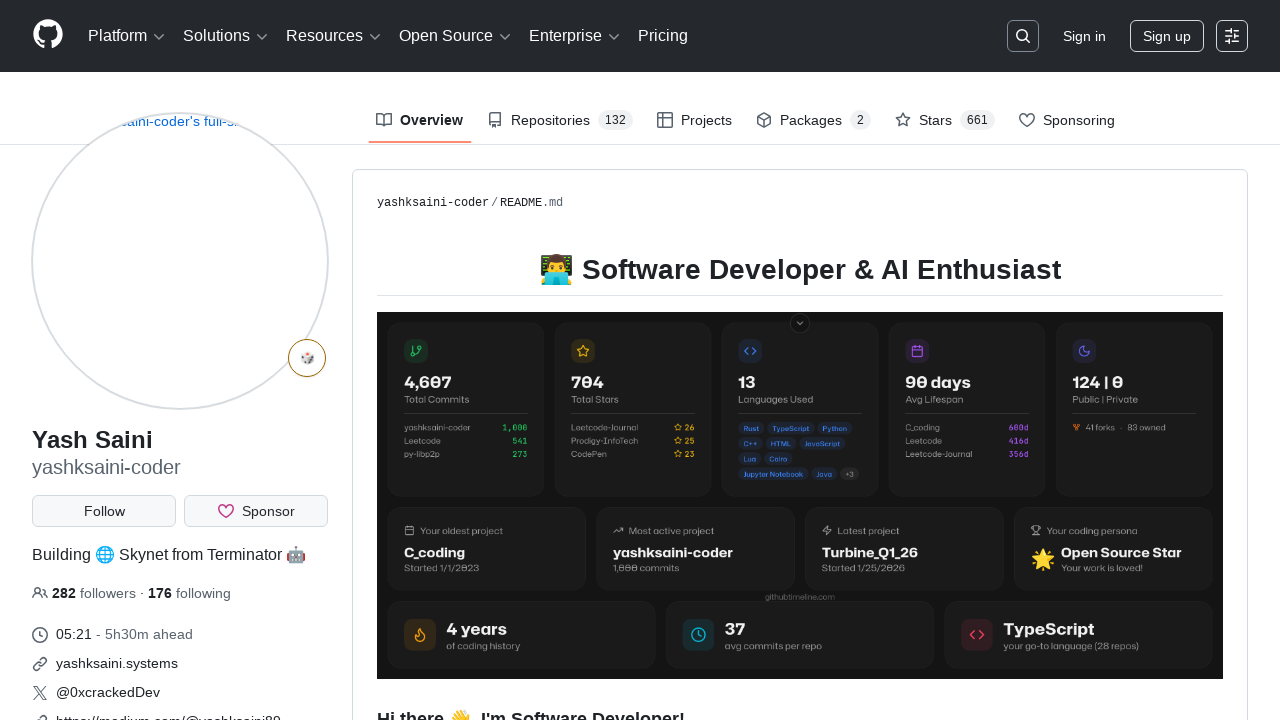

Waited for page to reach networkidle state
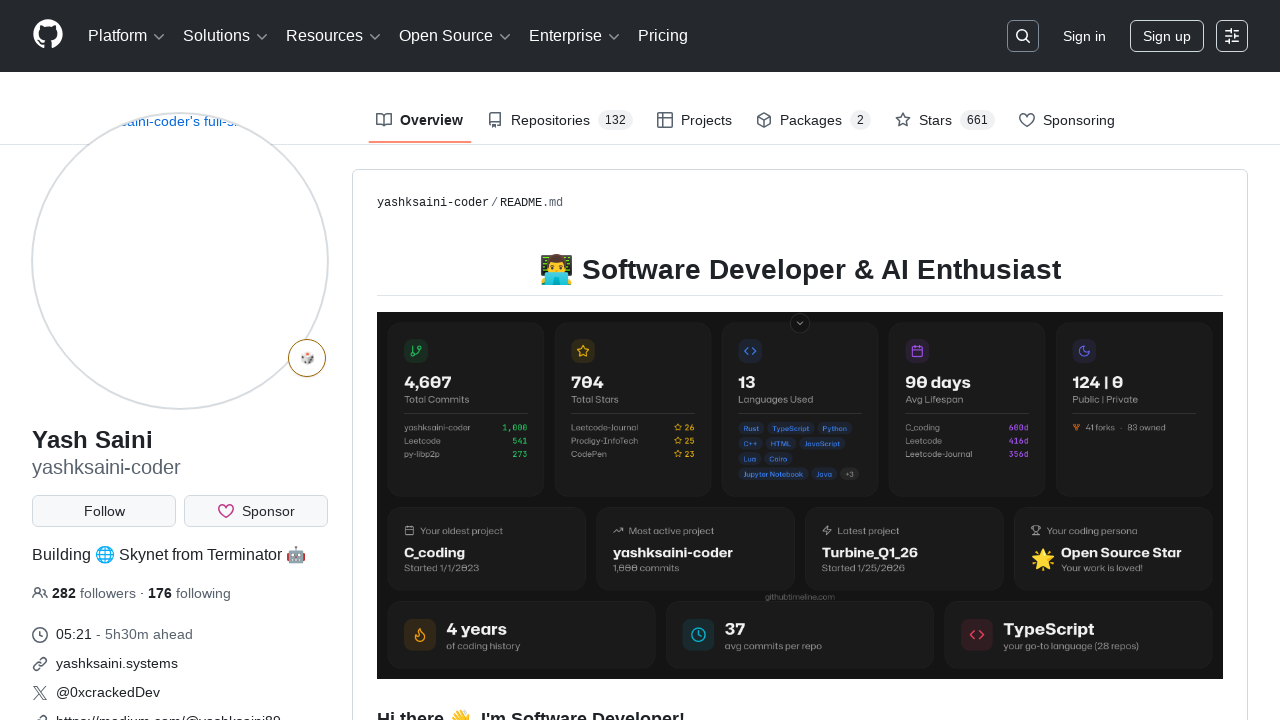

Navigated to GitHub user profile page (yashksaini-coder)
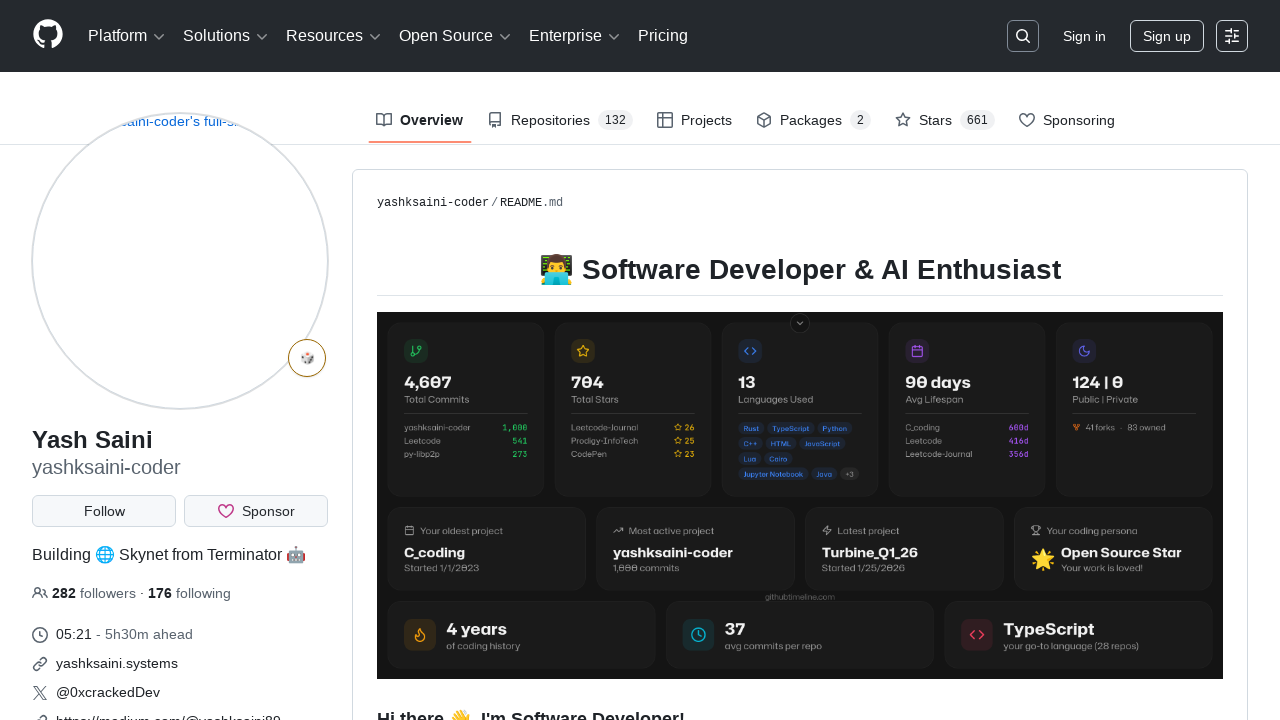

Waited for page to reach networkidle state
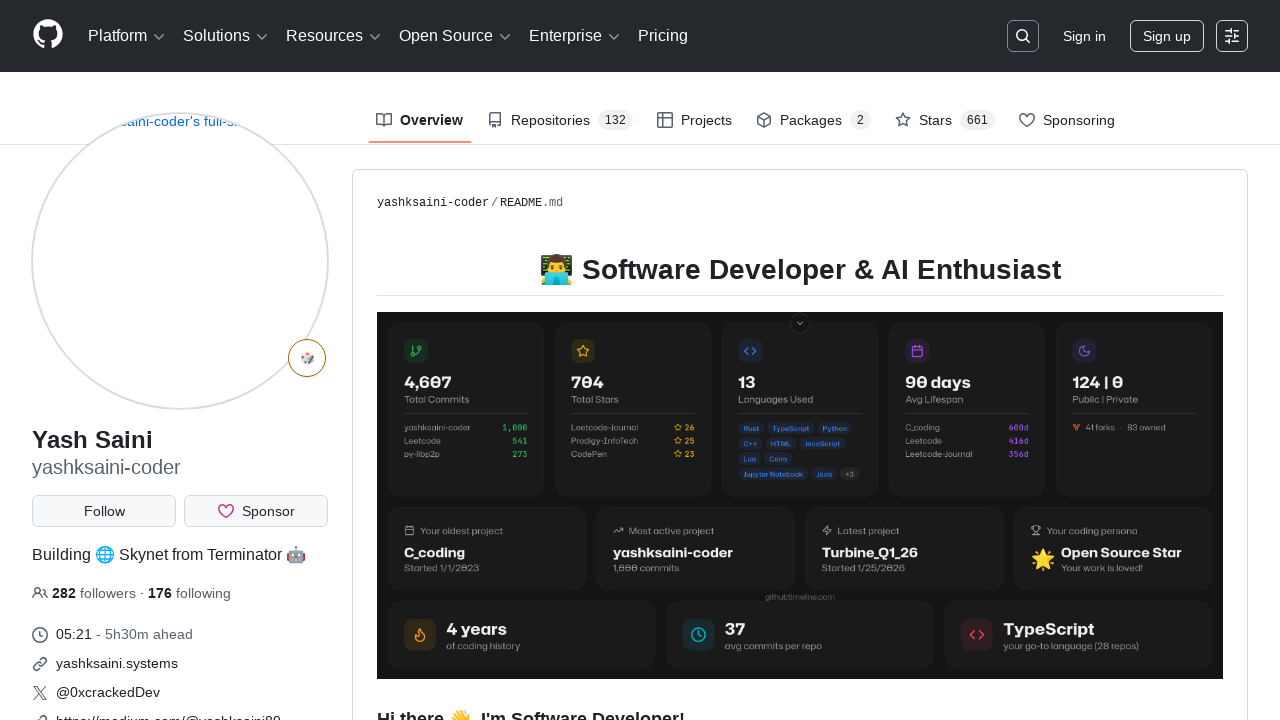

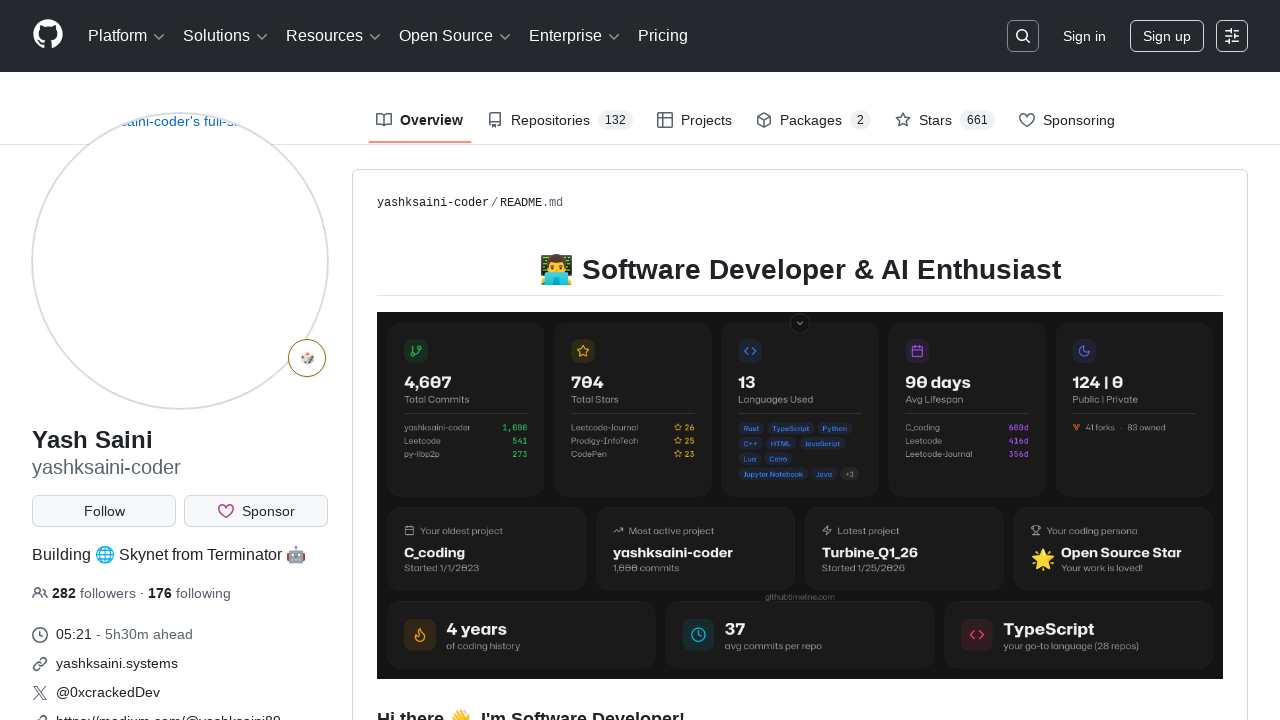